Tests all call-to-action buttons on the page by clicking each one

Starting URL: https://mycarsrepair.com/

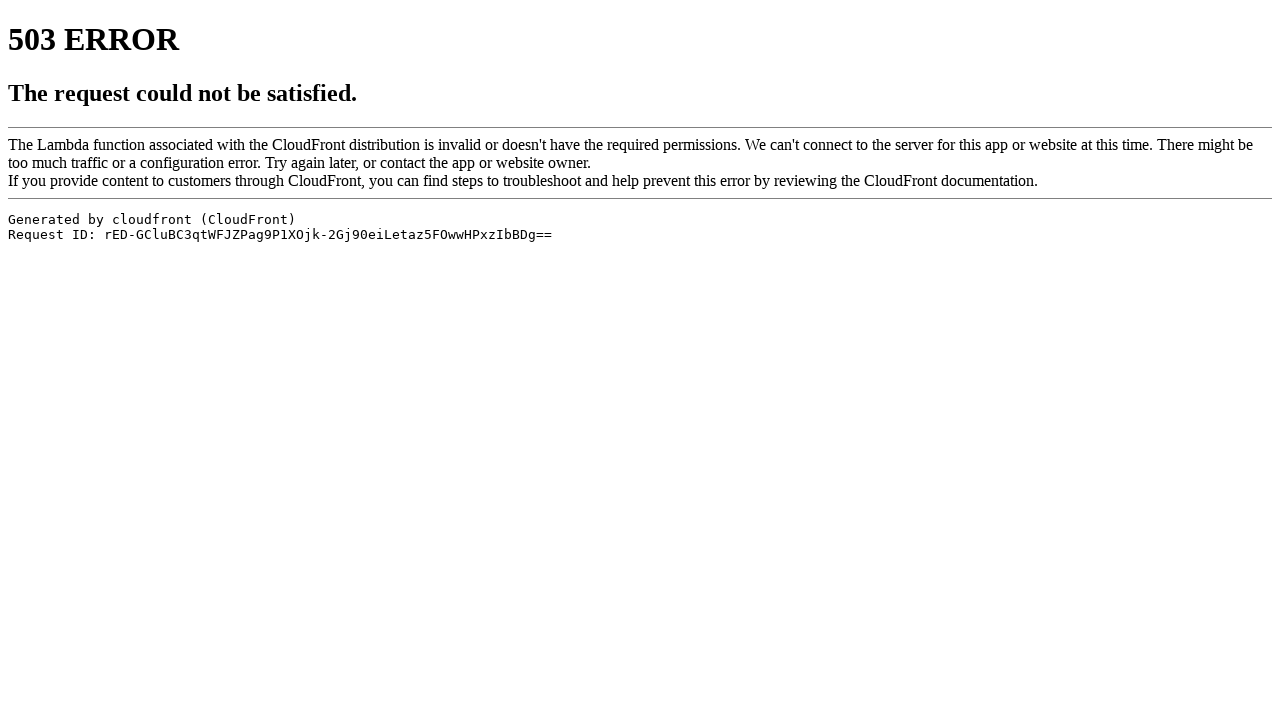

Navigated to mycarsrepair.com homepage
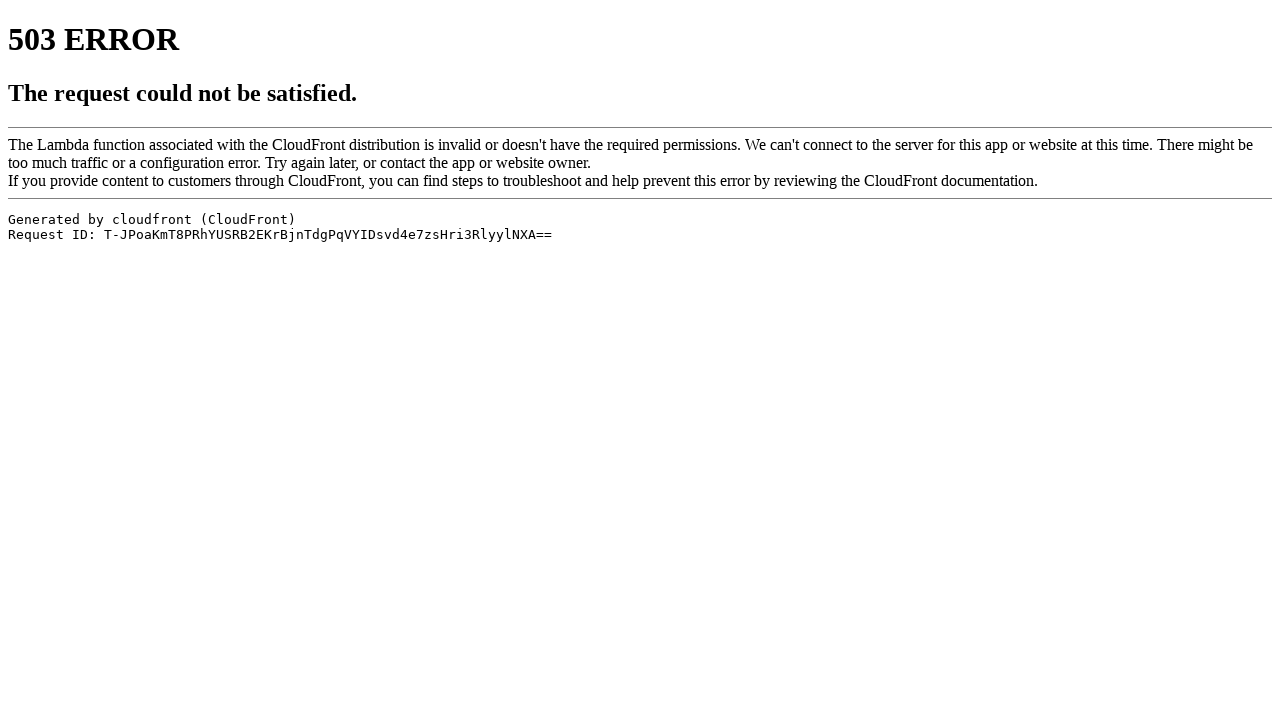

Located all call-to-action buttons on the page
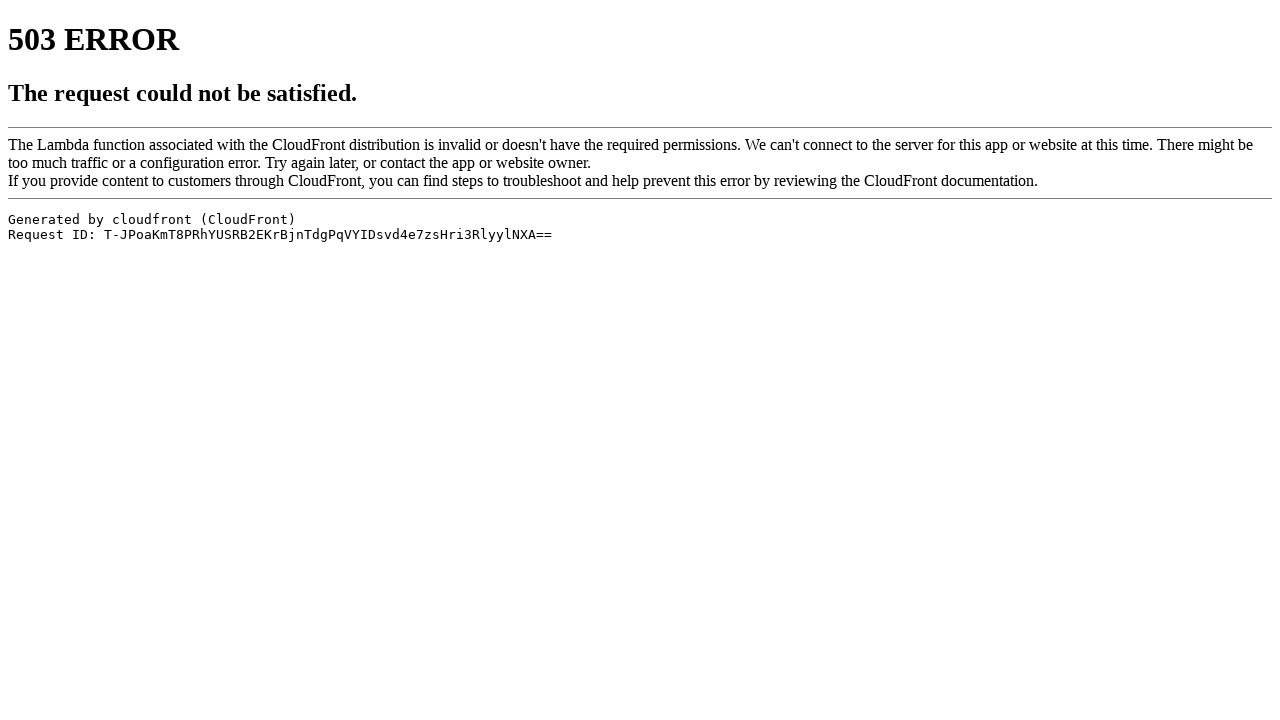

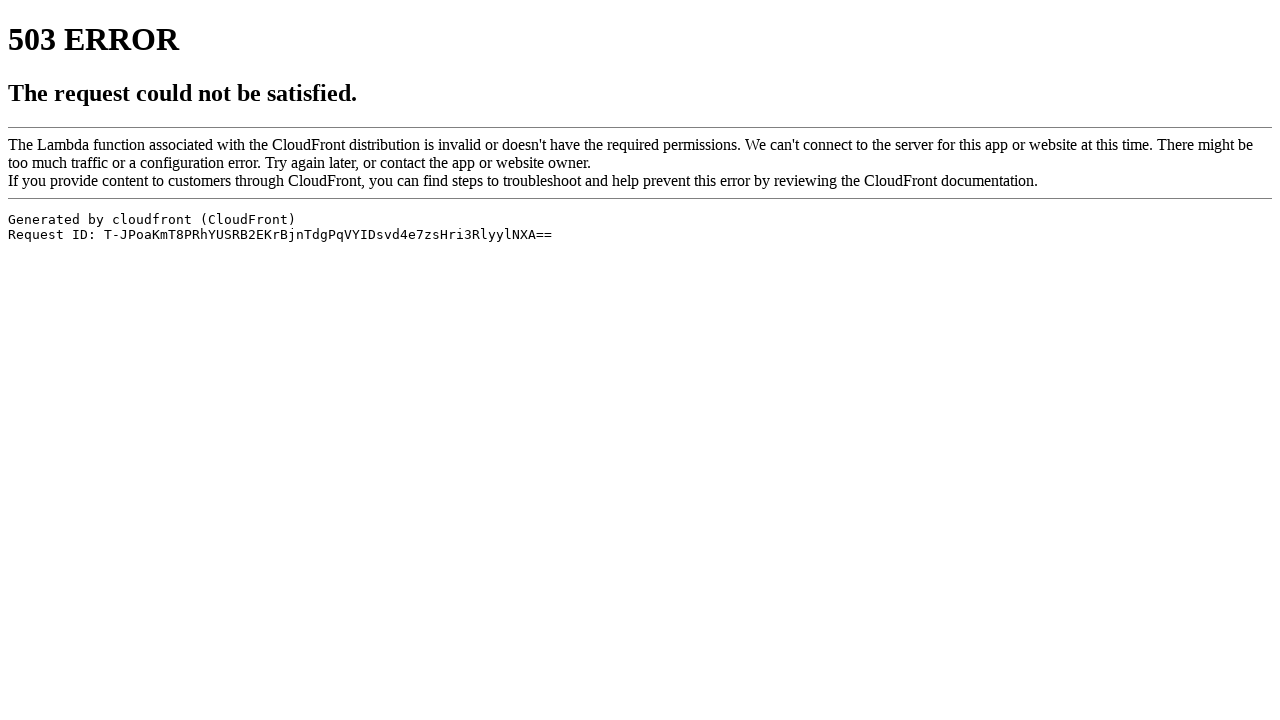